Tests navigation to the web form page by clicking the Web form link and verifying the URL contains 'web-form'

Starting URL: https://bonigarcia.dev/selenium-webdriver-java/

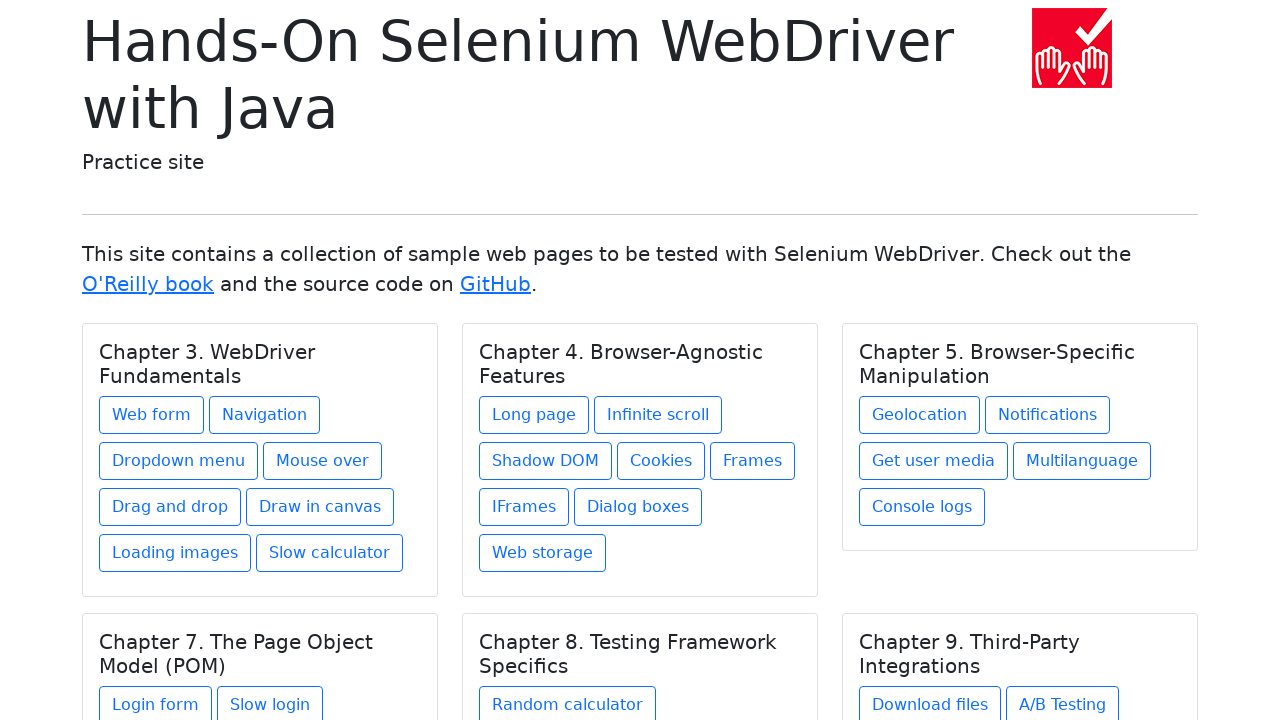

Clicked on the Web form link at (152, 415) on xpath=//a[text()='Web form']
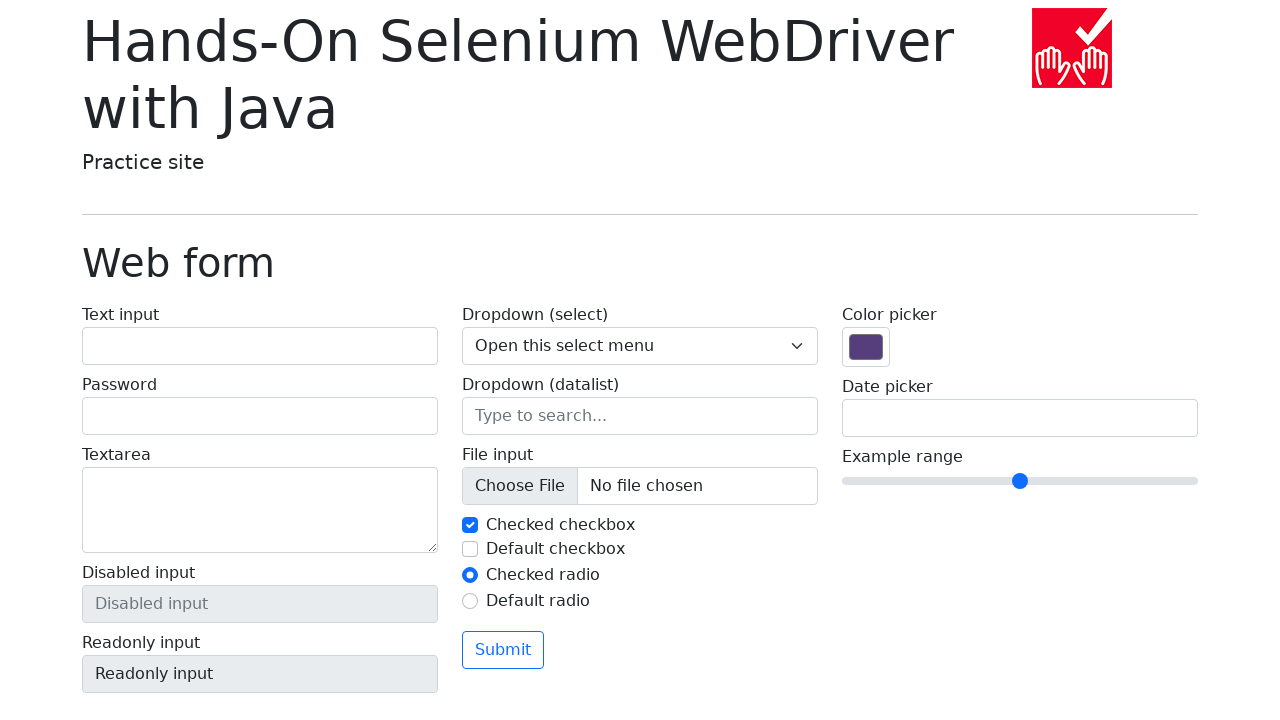

Waited for navigation to web-form page and URL verified
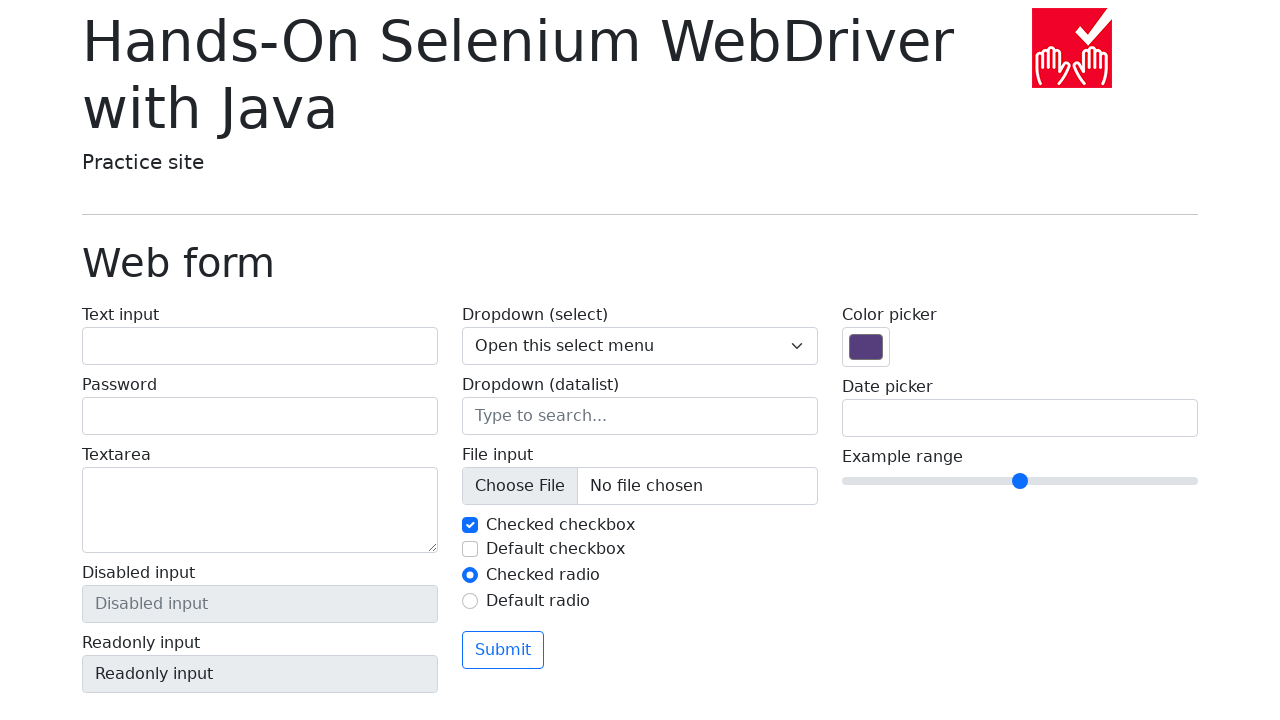

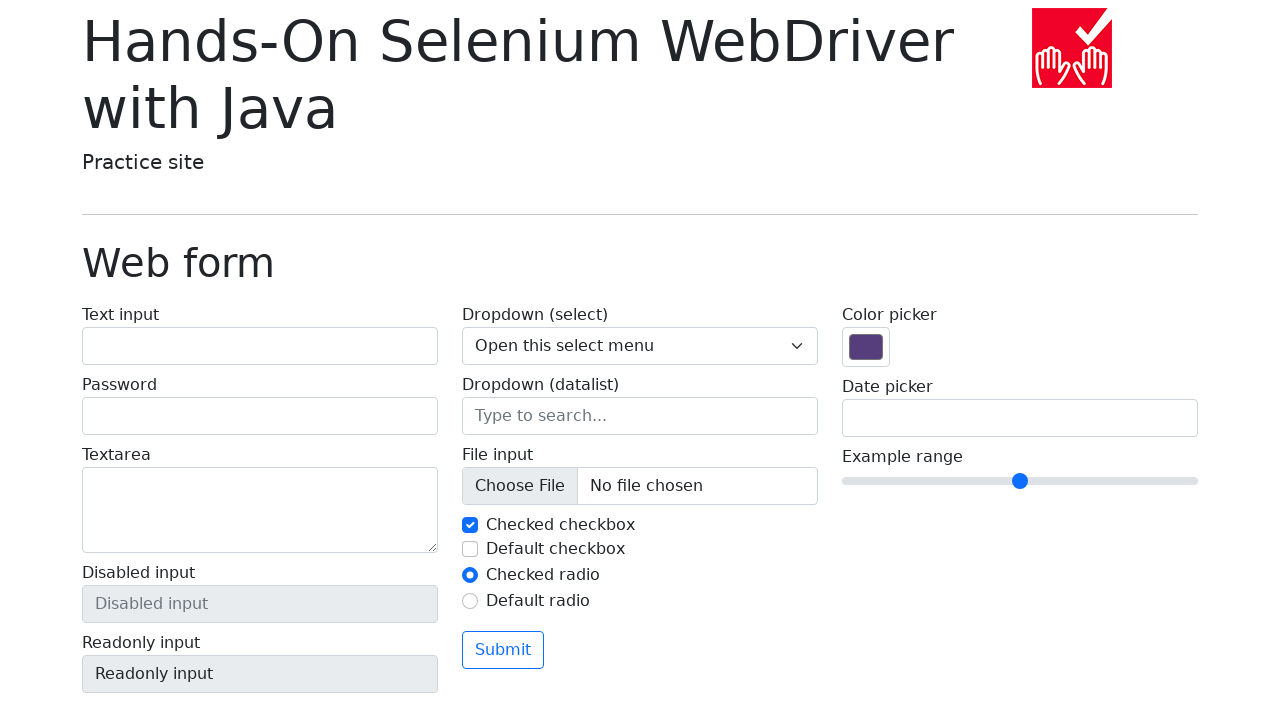